Clicks a button that appears after page load on a dynamic properties page

Starting URL: https://demoqa.com/dynamic-properties

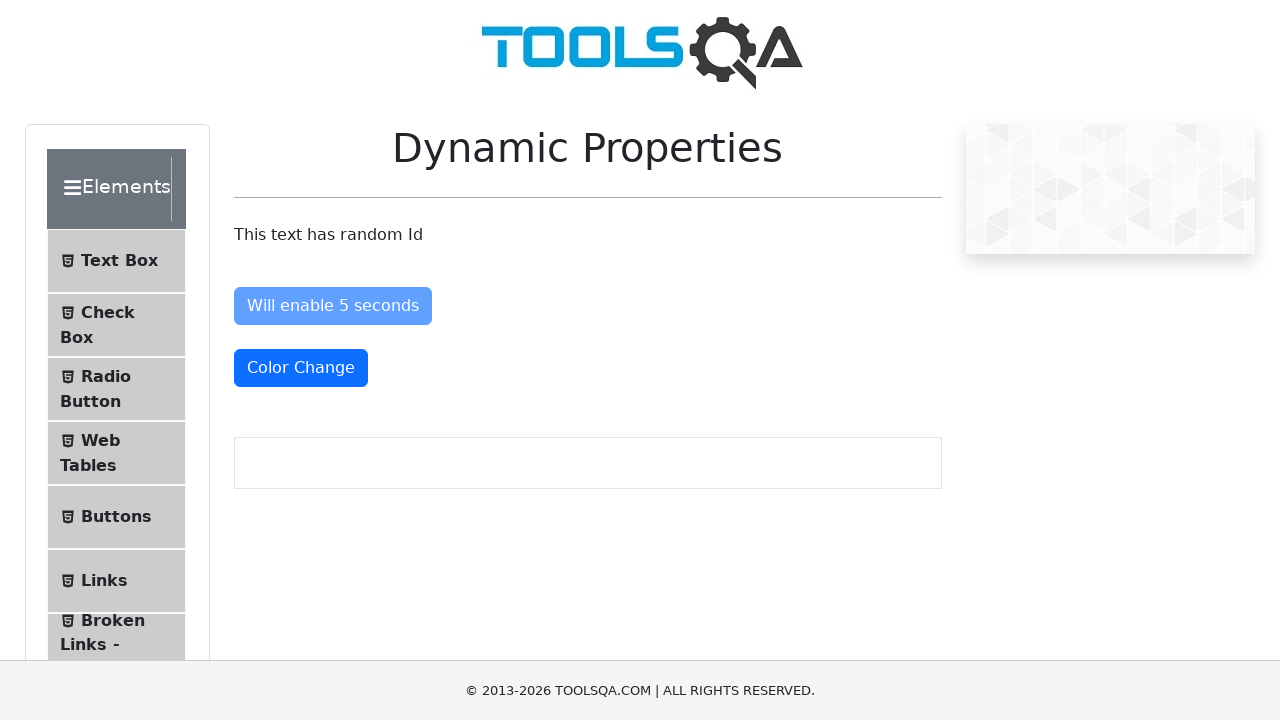

Navigated to dynamic properties page
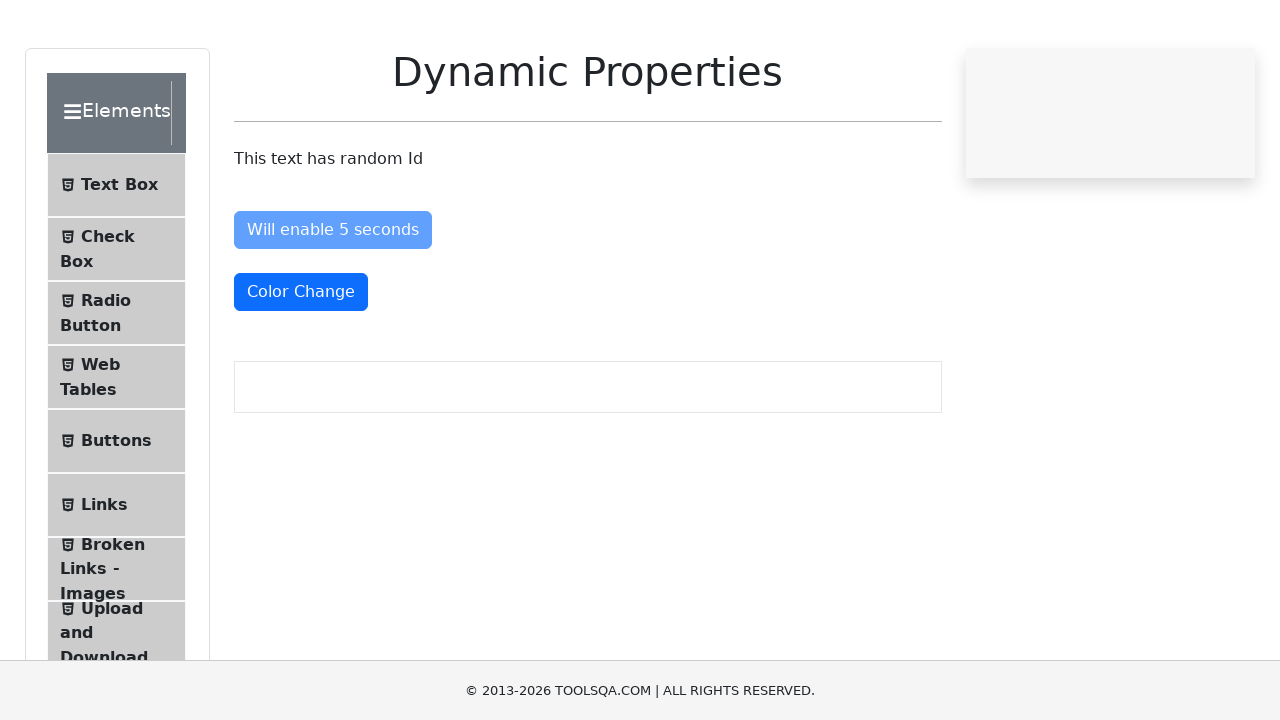

Waited for button to appear after 5 seconds
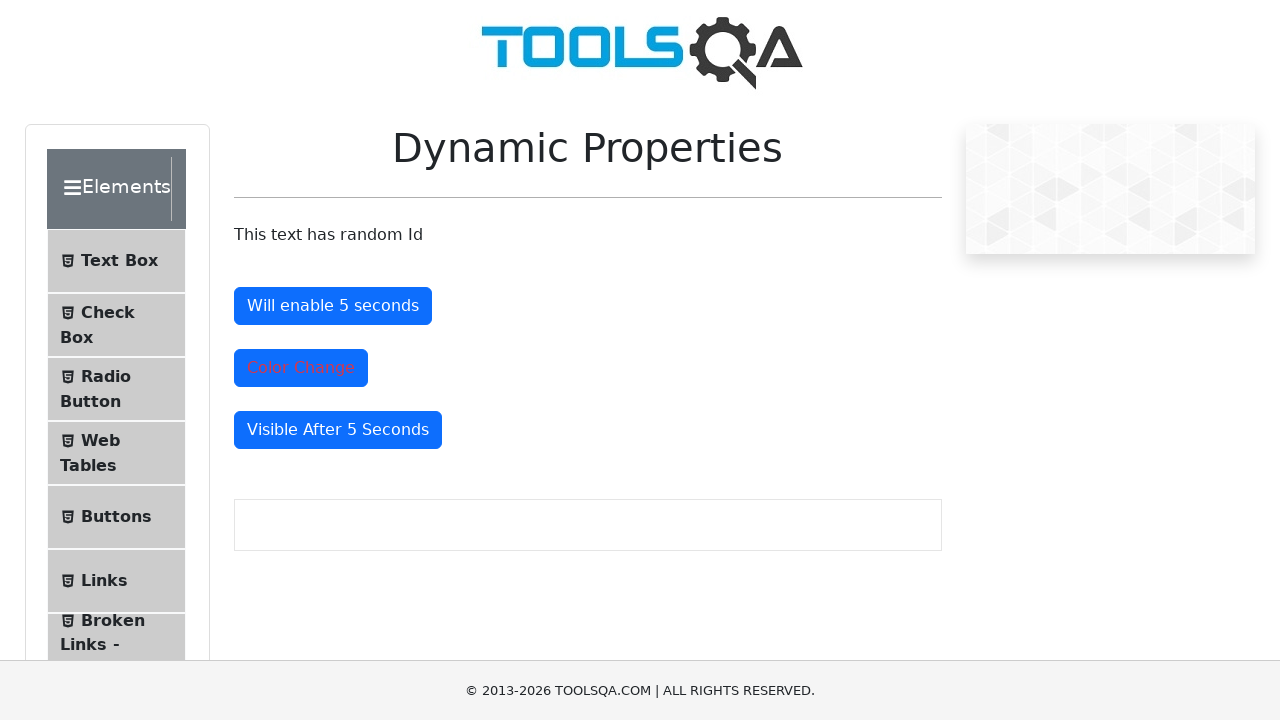

Clicked the dynamically visible button at (338, 430) on #visibleAfter
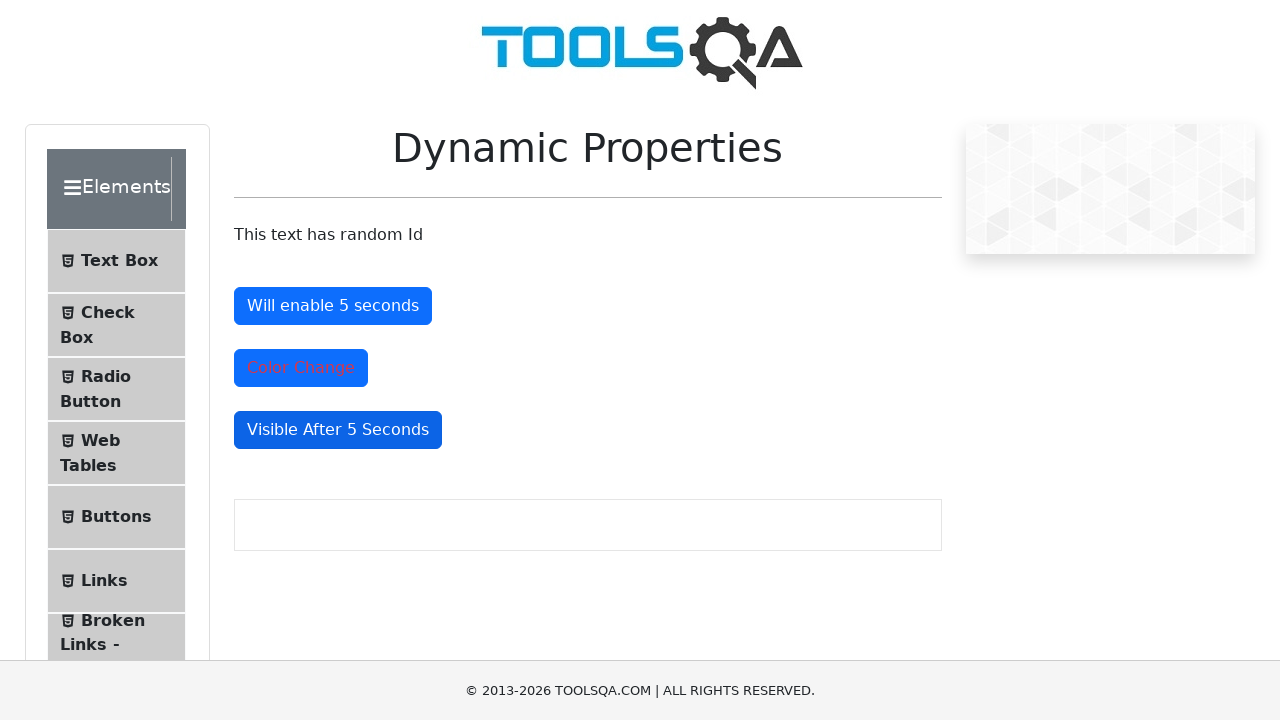

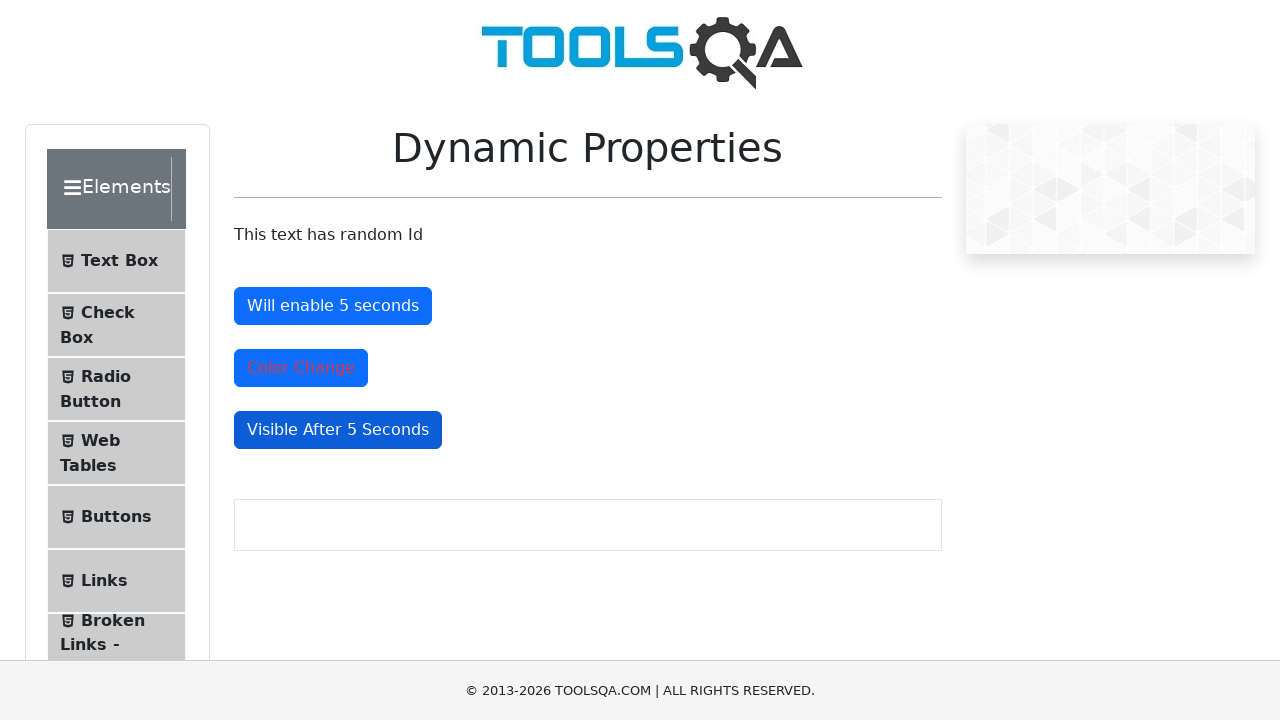